Tests add/remove elements functionality by clicking the add button 10 times to create multiple elements

Starting URL: http://the-internet.herokuapp.com/add_remove_elements/

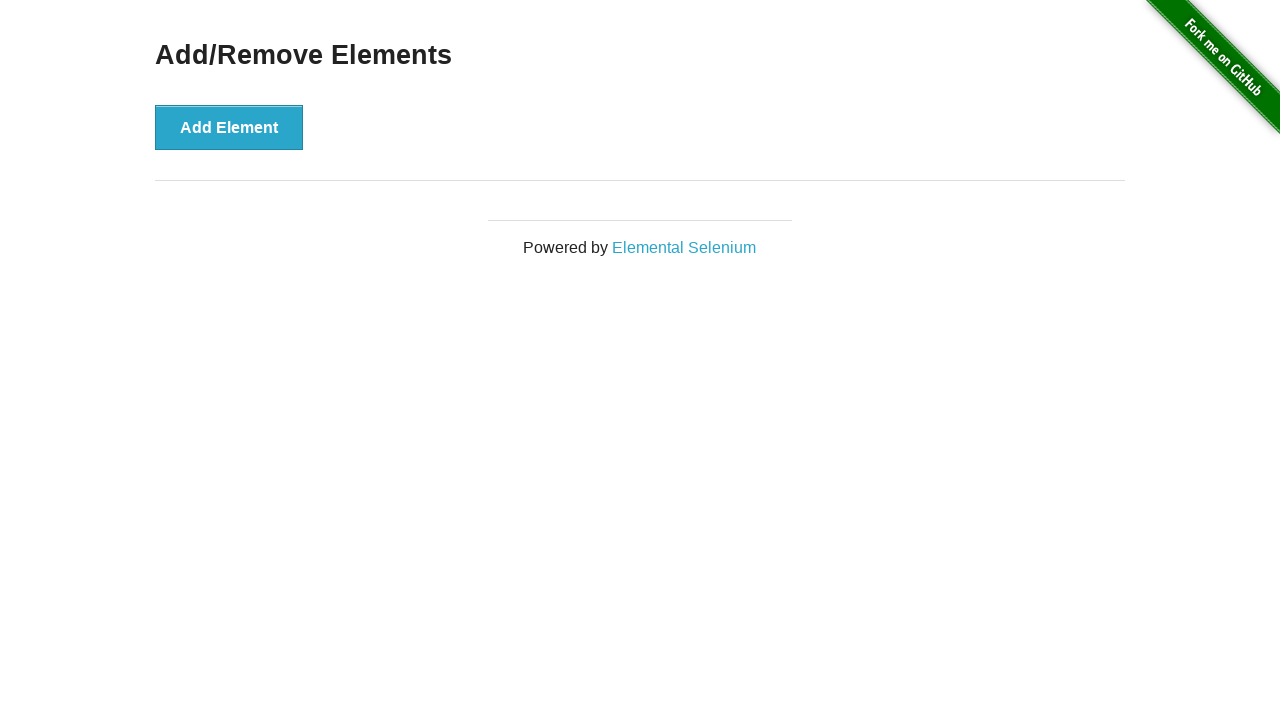

Clicked add button (iteration 1/10) at (229, 127) on button:has-text('Add Element')
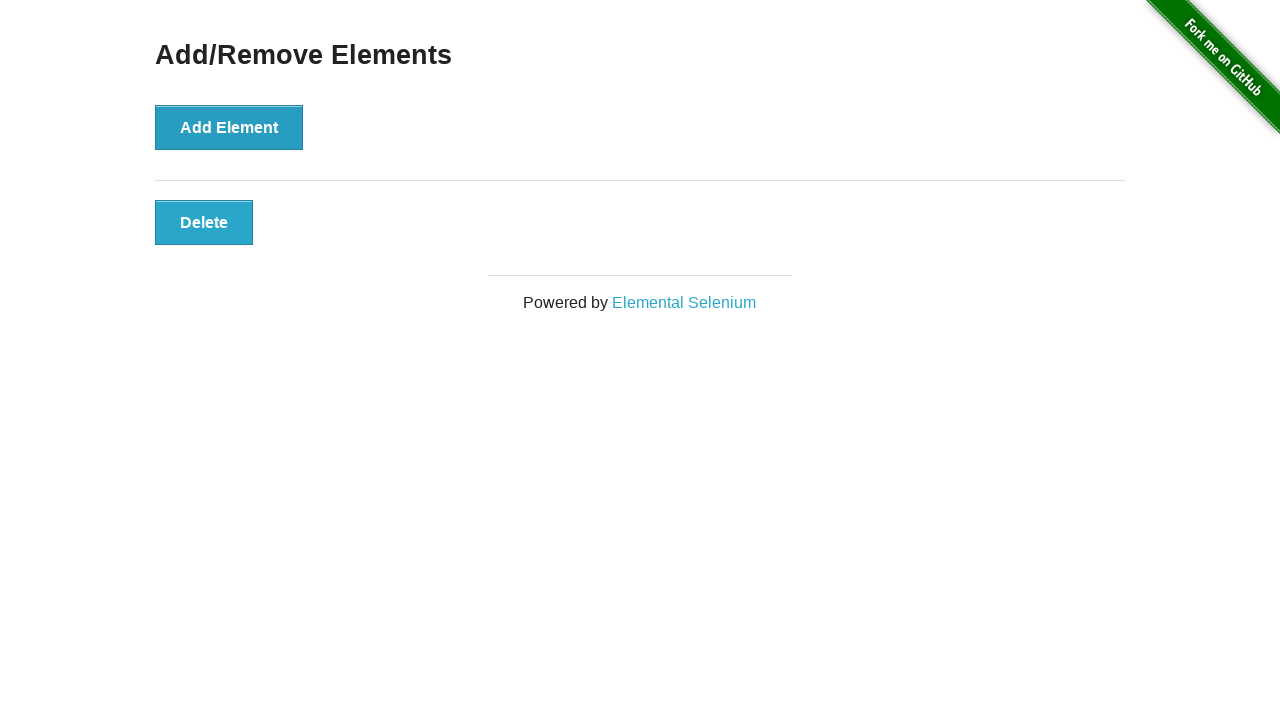

Clicked add button (iteration 2/10) at (229, 127) on button:has-text('Add Element')
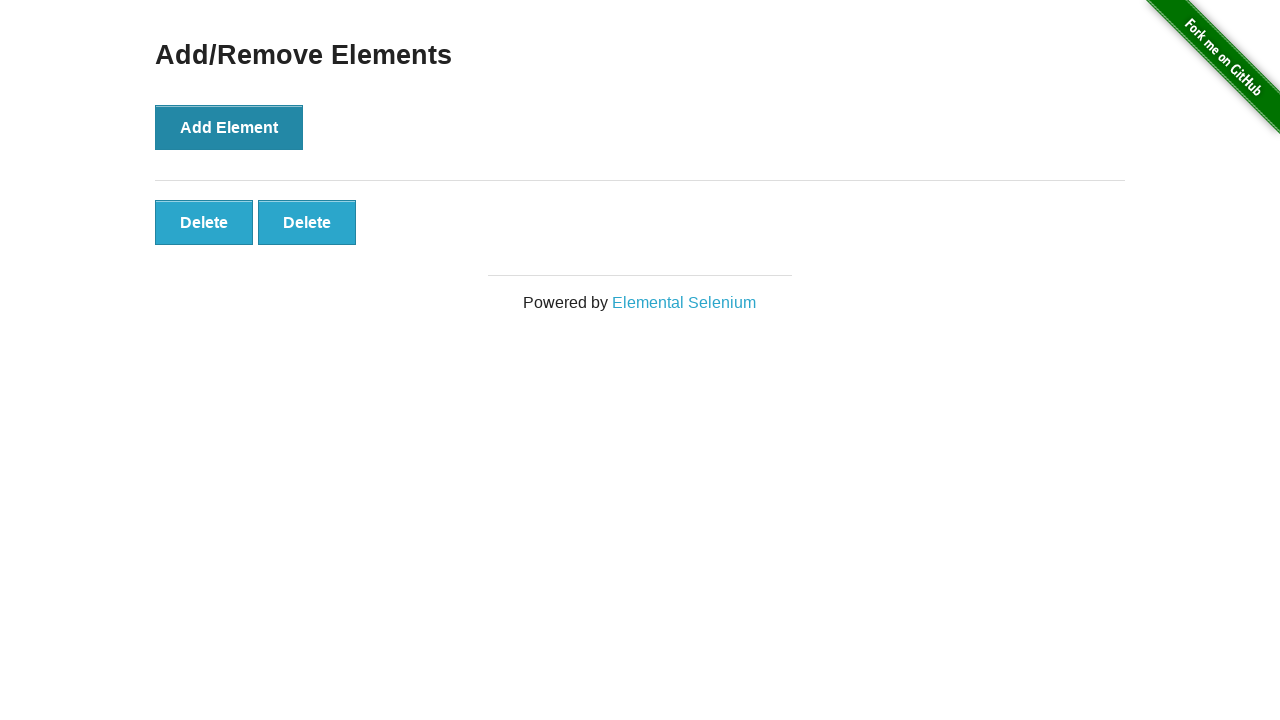

Clicked add button (iteration 3/10) at (229, 127) on button:has-text('Add Element')
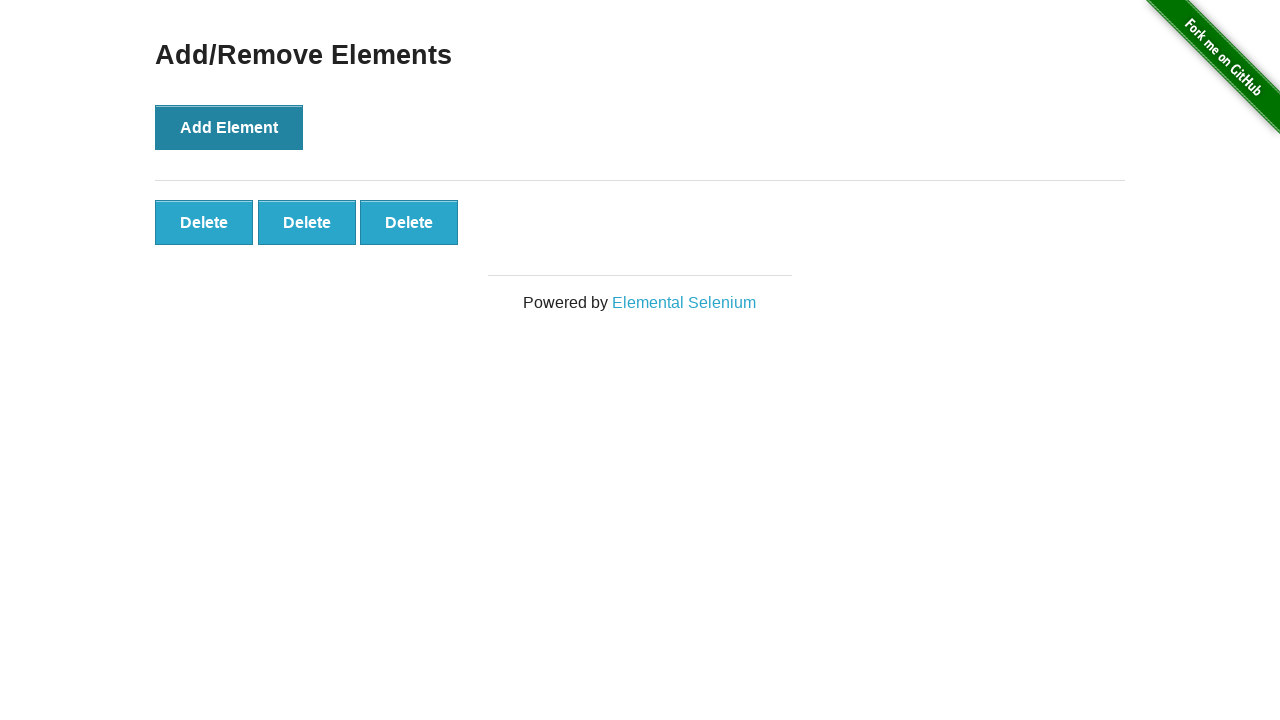

Clicked add button (iteration 4/10) at (229, 127) on button:has-text('Add Element')
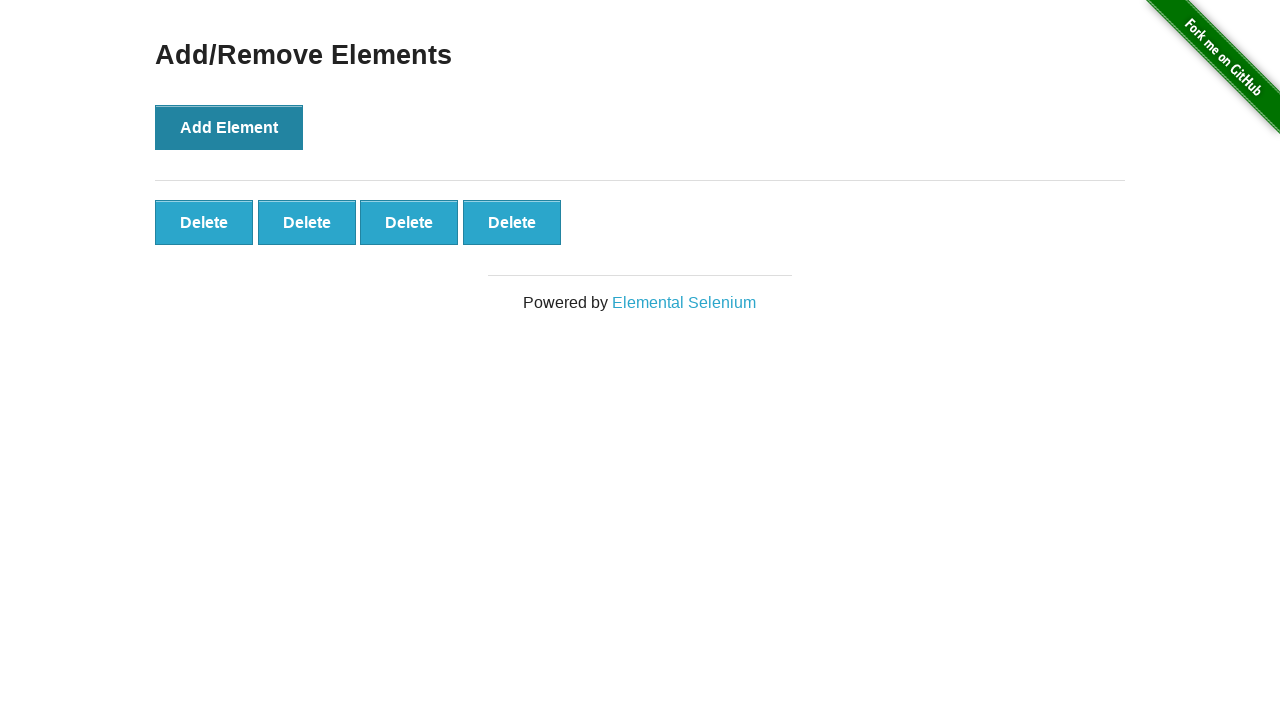

Clicked add button (iteration 5/10) at (229, 127) on button:has-text('Add Element')
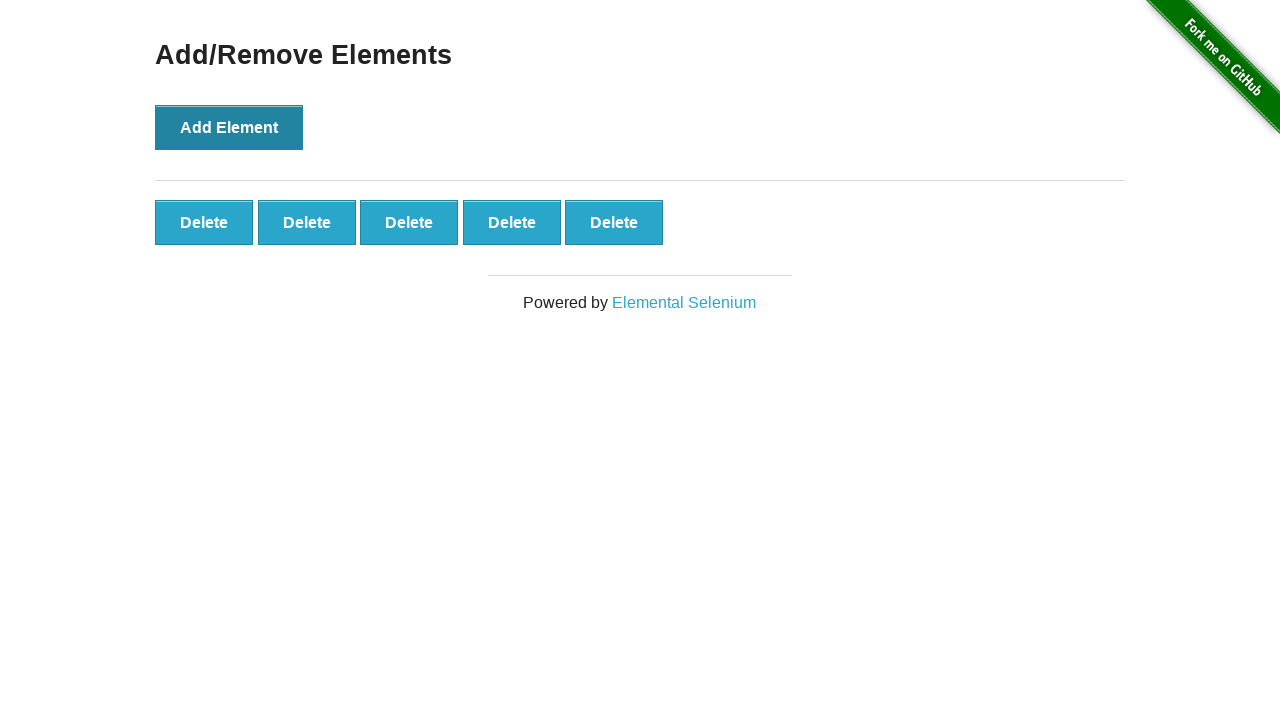

Clicked add button (iteration 6/10) at (229, 127) on button:has-text('Add Element')
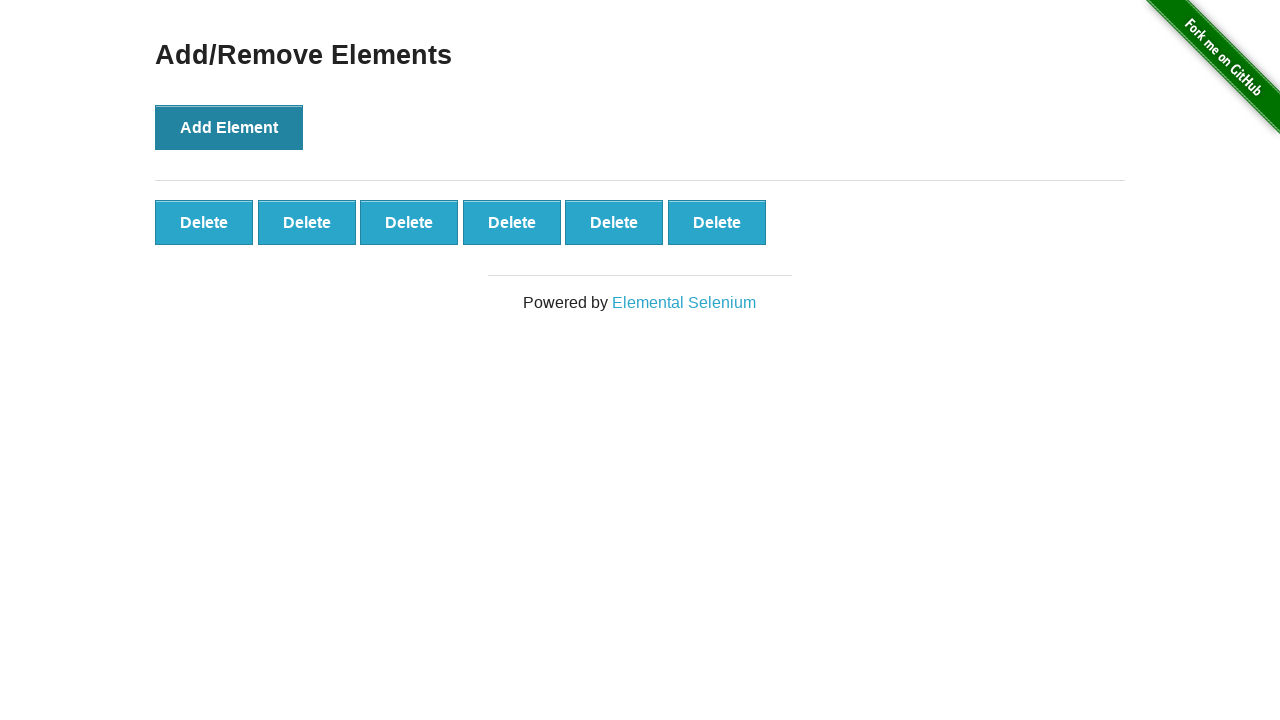

Clicked add button (iteration 7/10) at (229, 127) on button:has-text('Add Element')
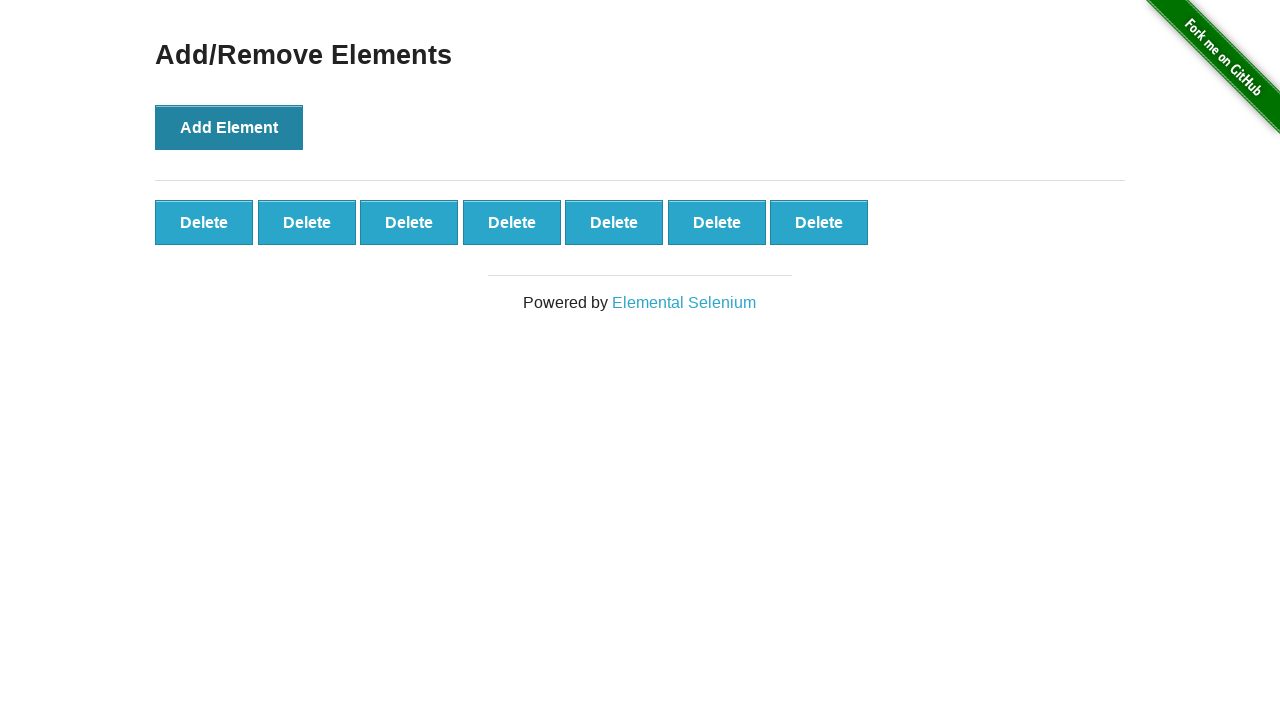

Clicked add button (iteration 8/10) at (229, 127) on button:has-text('Add Element')
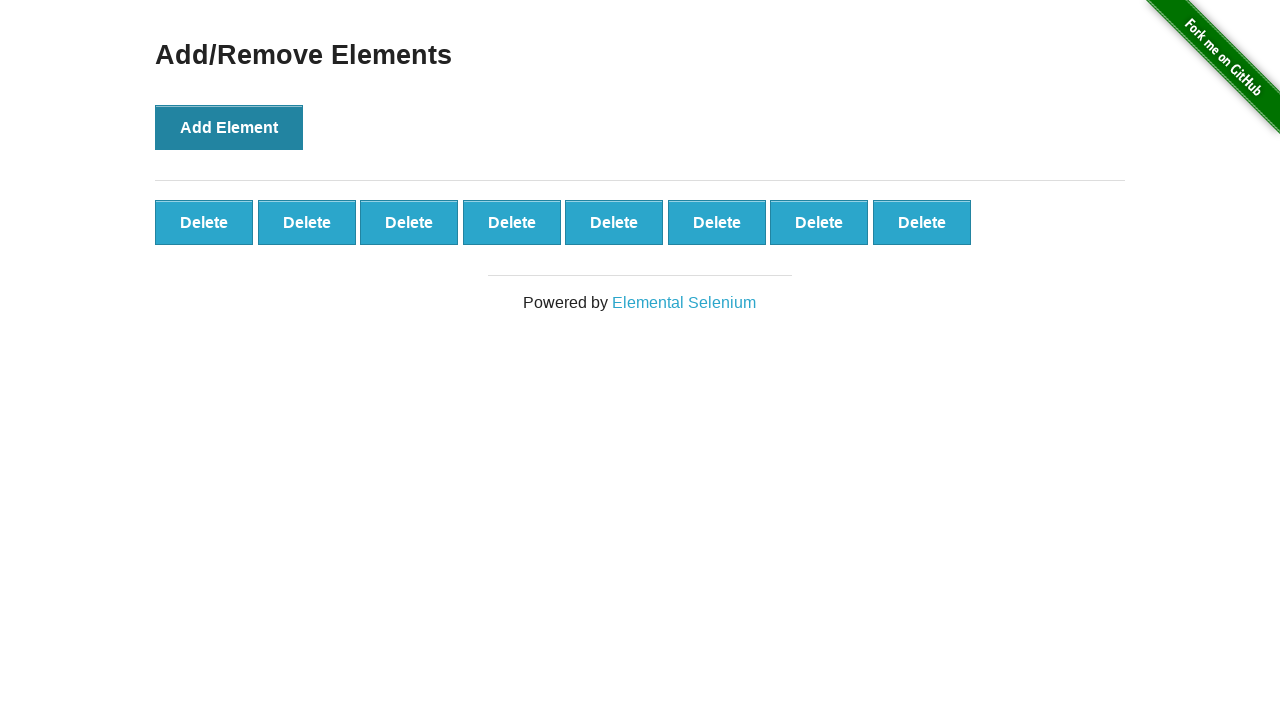

Clicked add button (iteration 9/10) at (229, 127) on button:has-text('Add Element')
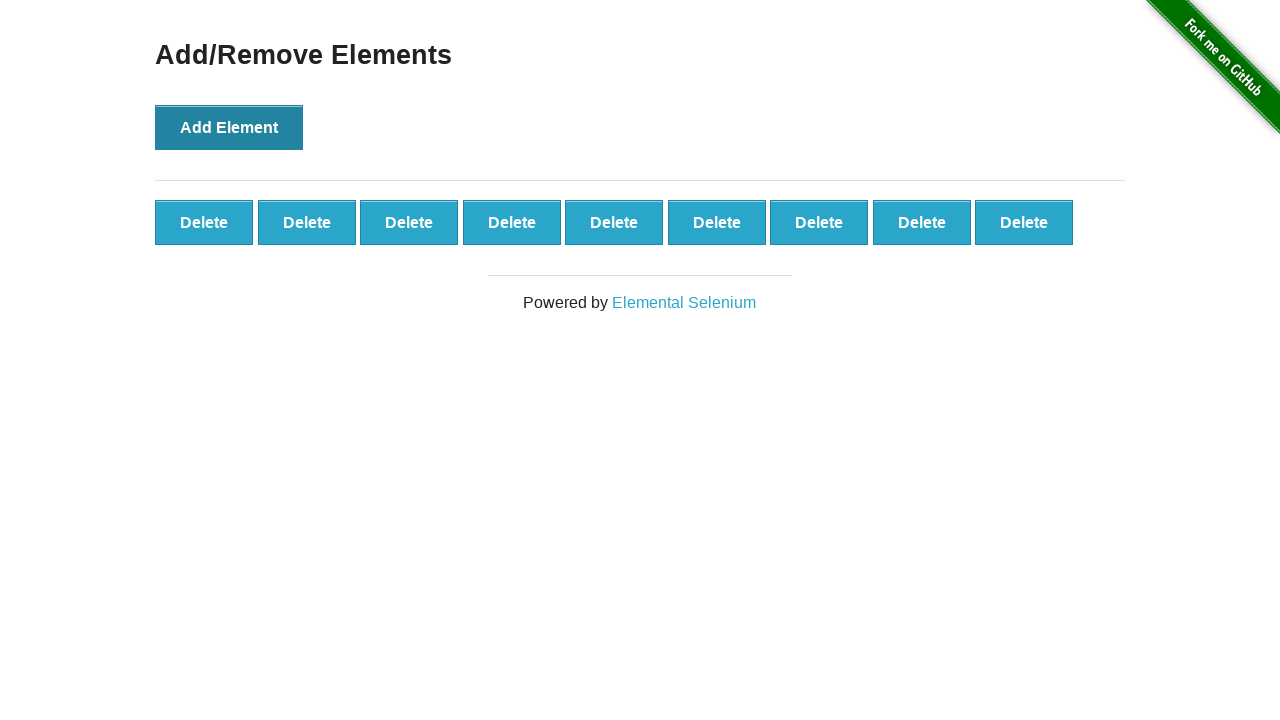

Clicked add button (iteration 10/10) at (229, 127) on button:has-text('Add Element')
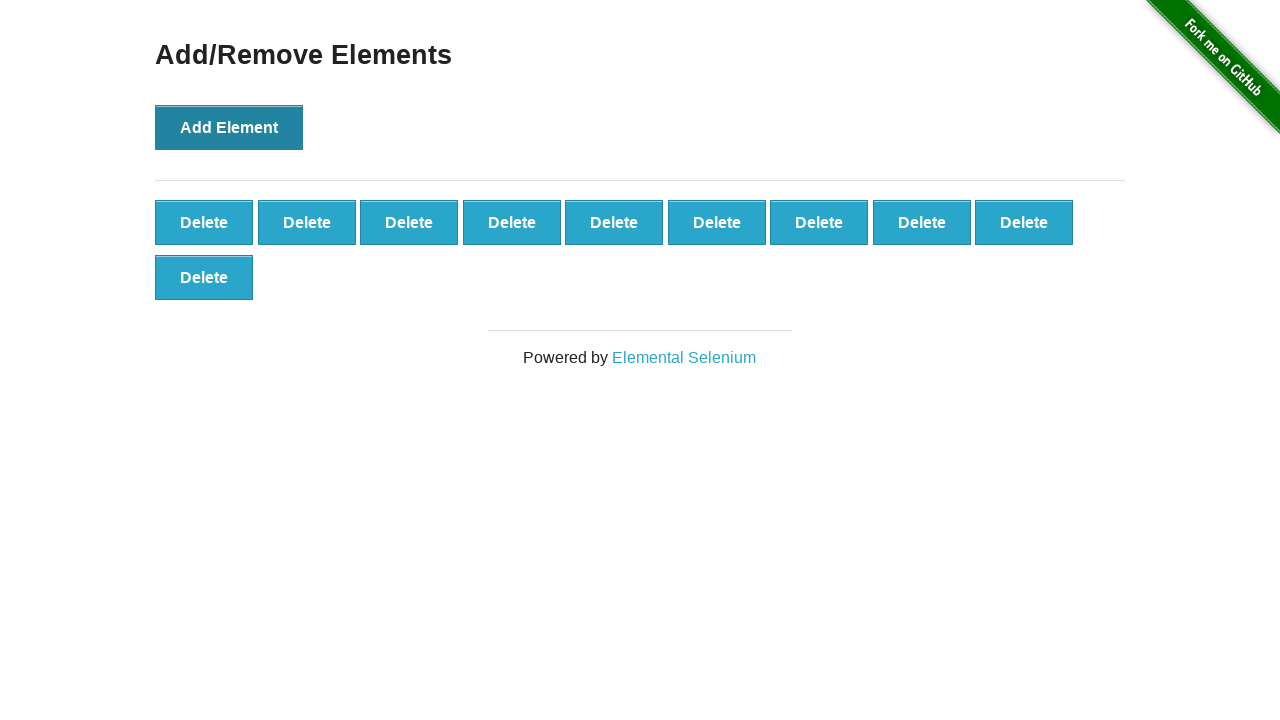

Waited for added elements to appear on page
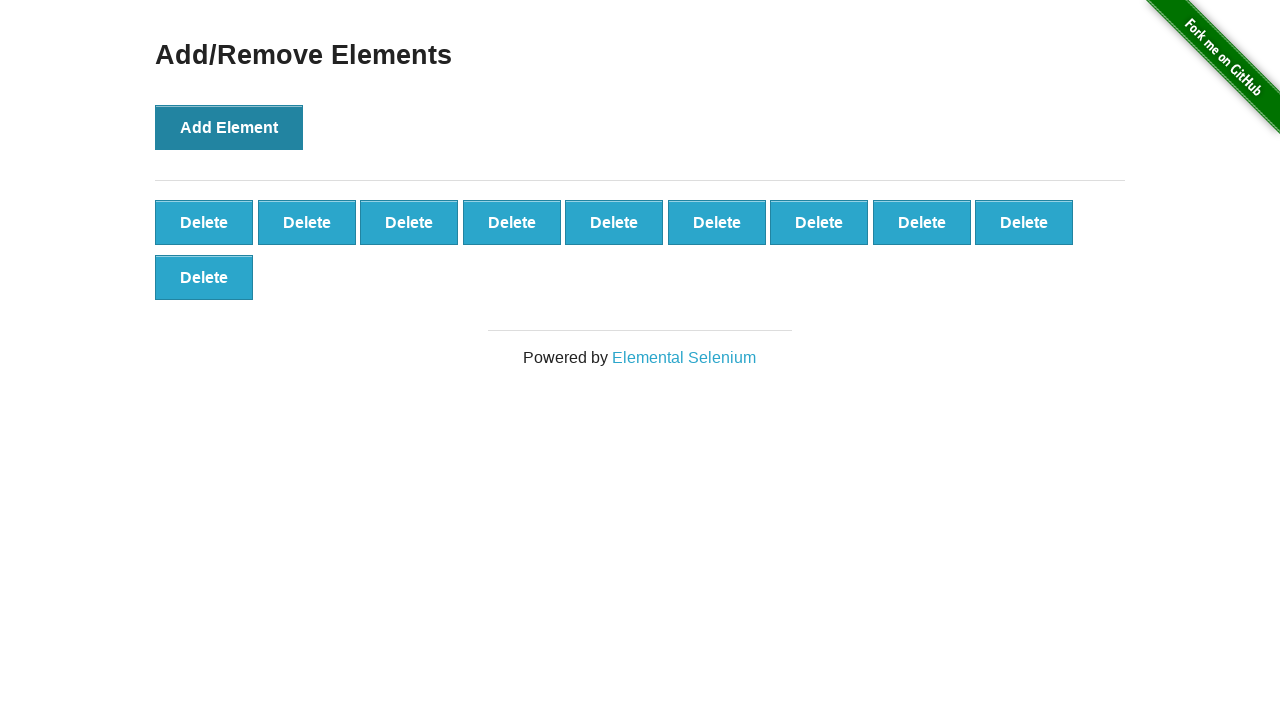

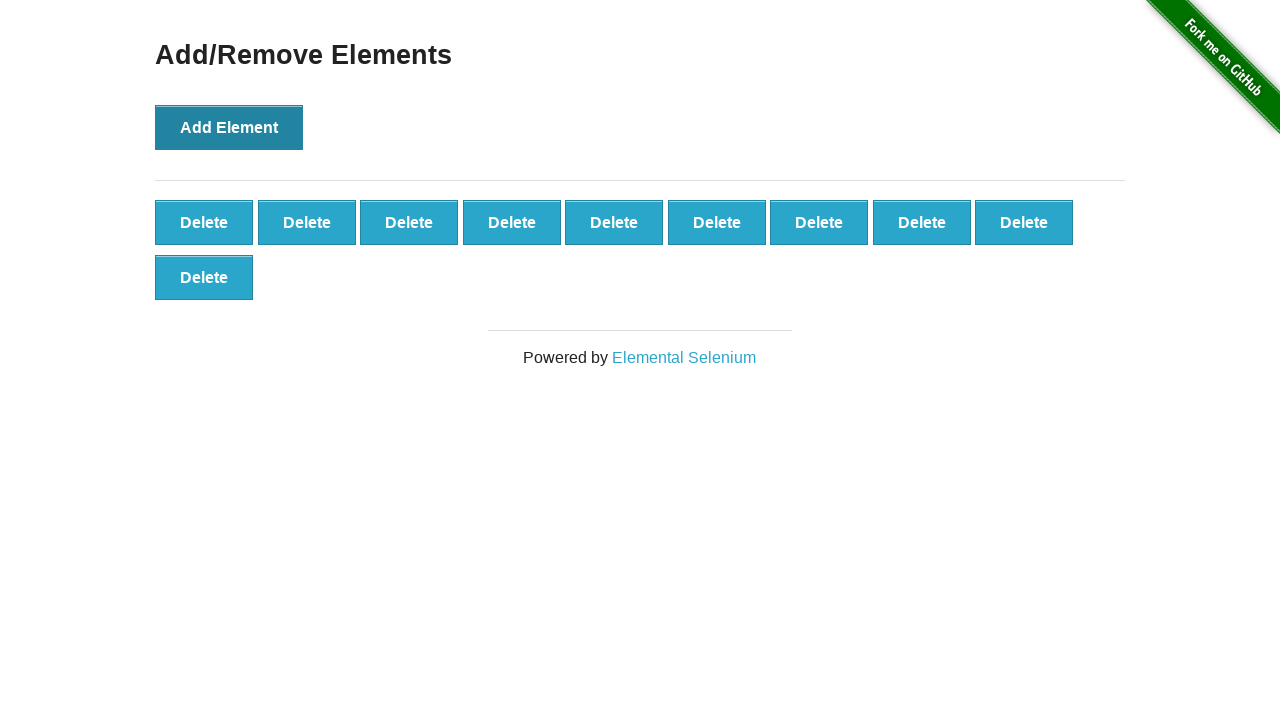